Tests checkbox functionality by clicking to check, verifying it's selected, then clicking to uncheck and verifying it's deselected. Also counts the total number of checkboxes on the page.

Starting URL: https://rahulshettyacademy.com/AutomationPractice/

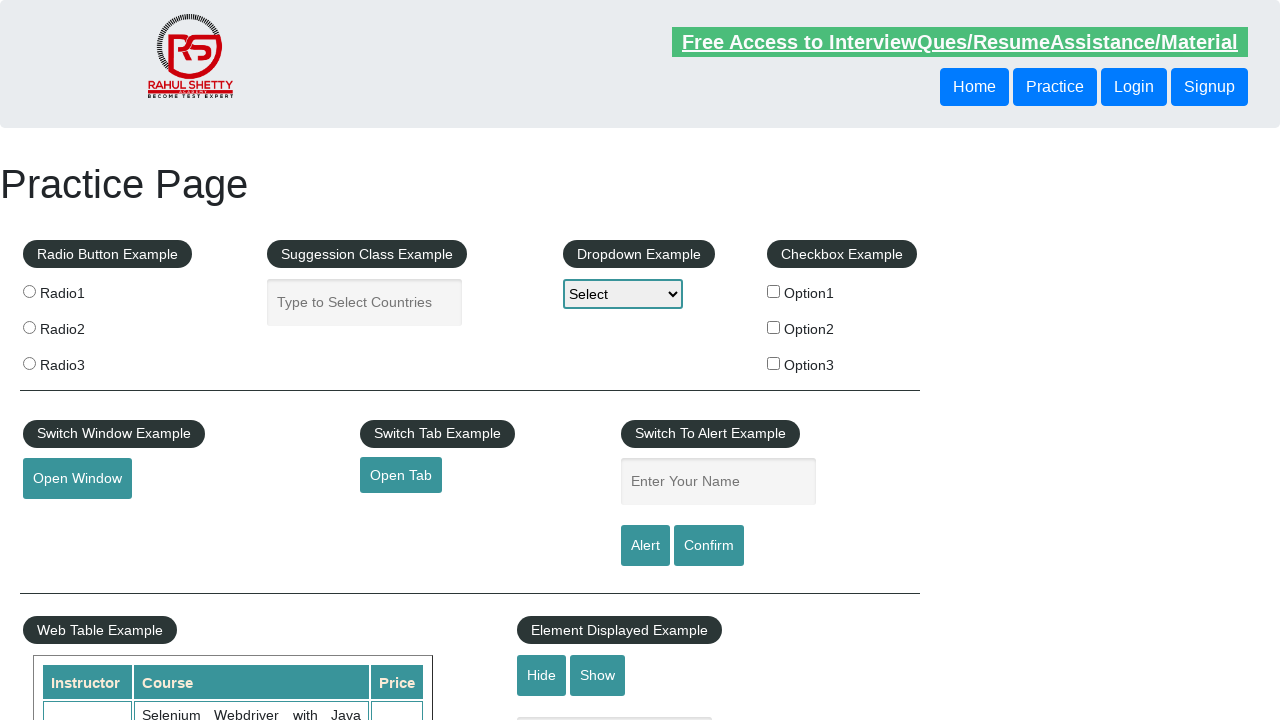

Clicked checkbox with id 'checkBoxOption1' to check it at (774, 291) on input#checkBoxOption1
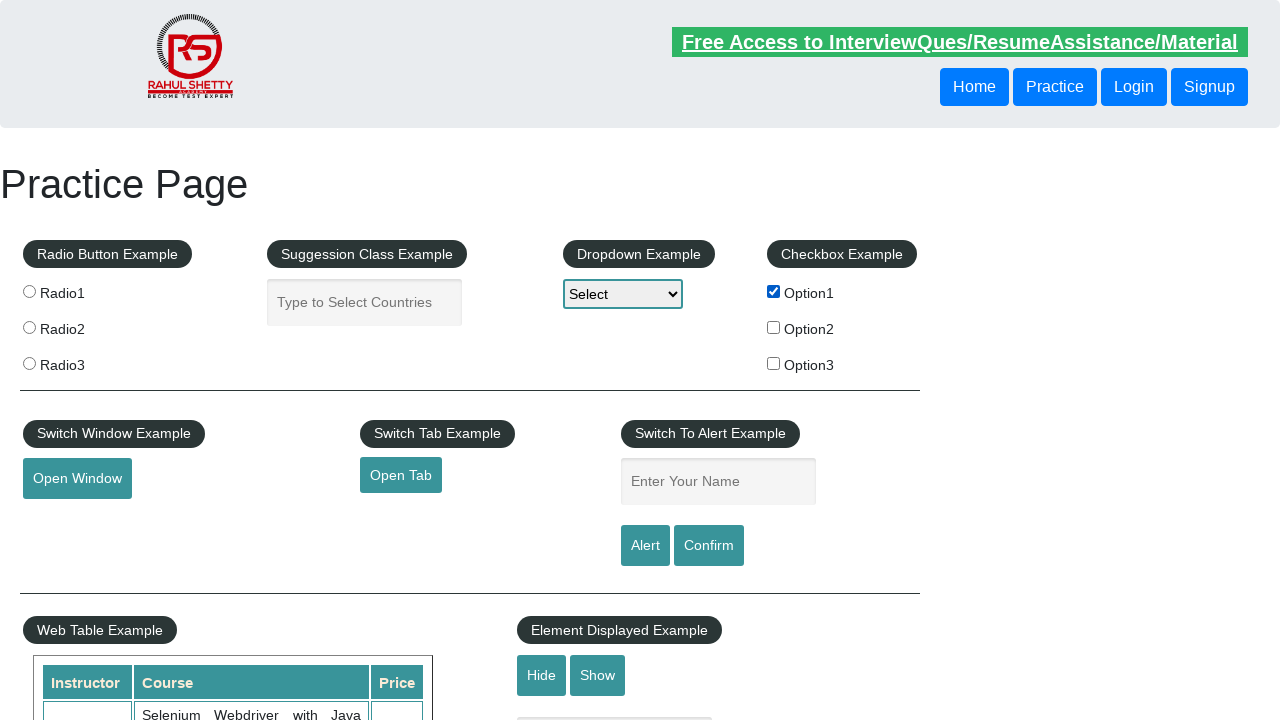

Verified checkbox is selected
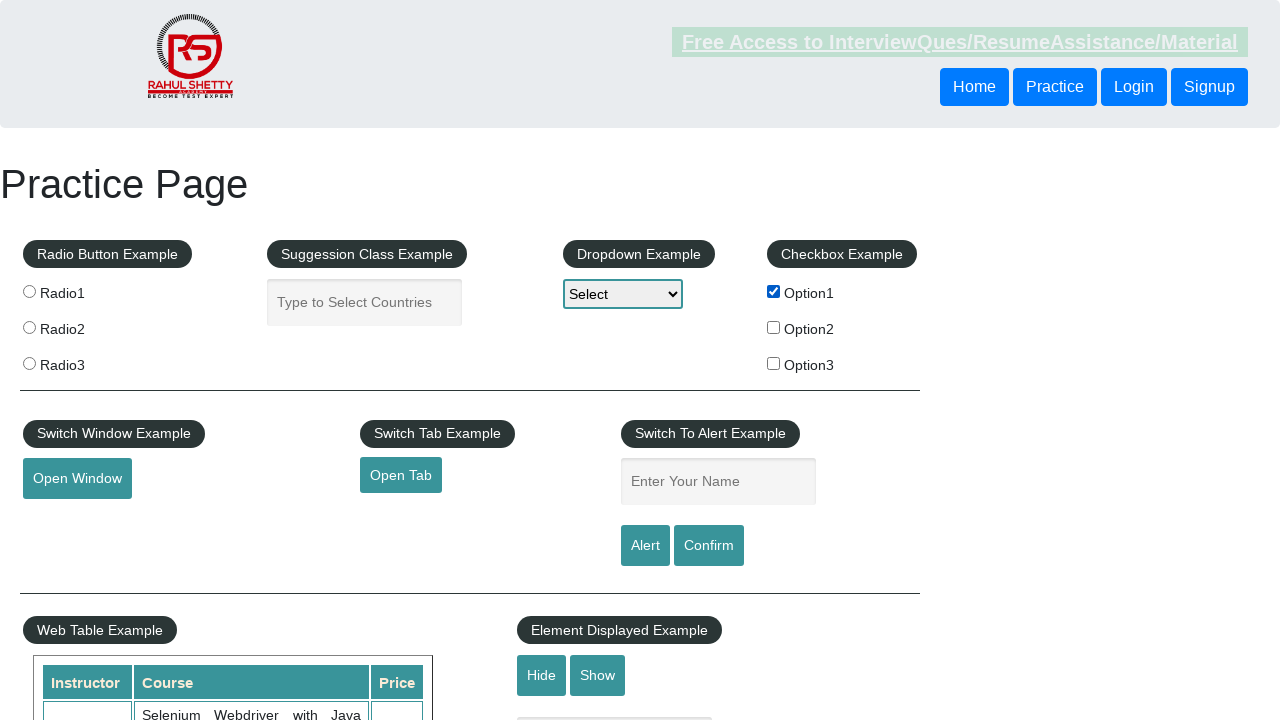

Clicked checkbox with id 'checkBoxOption1' again to uncheck it at (774, 291) on input#checkBoxOption1
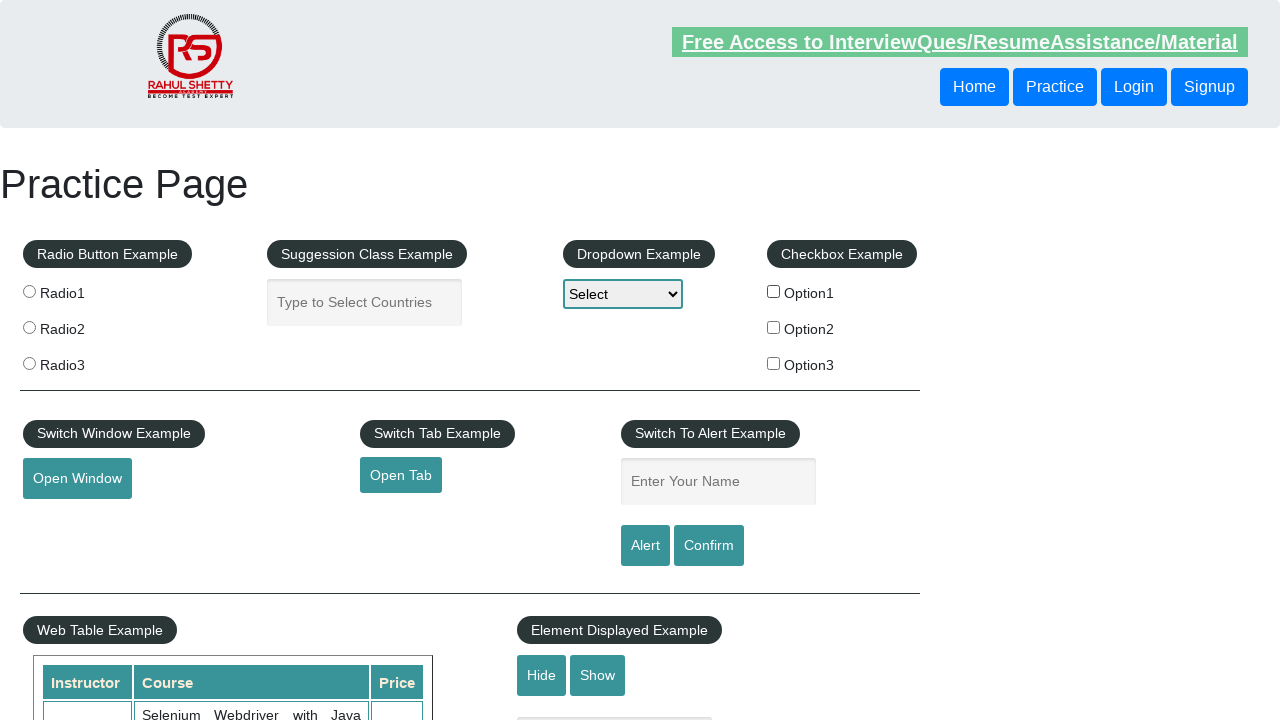

Verified checkbox is unchecked
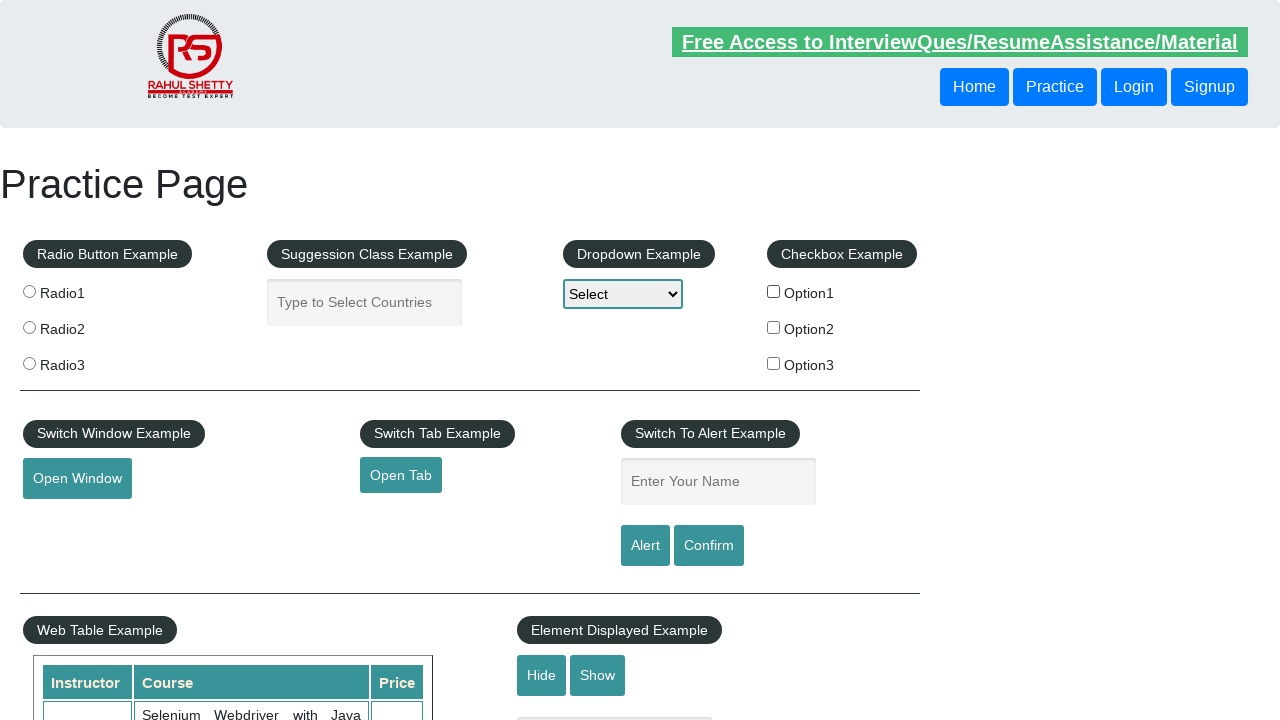

Located all checkboxes on the page
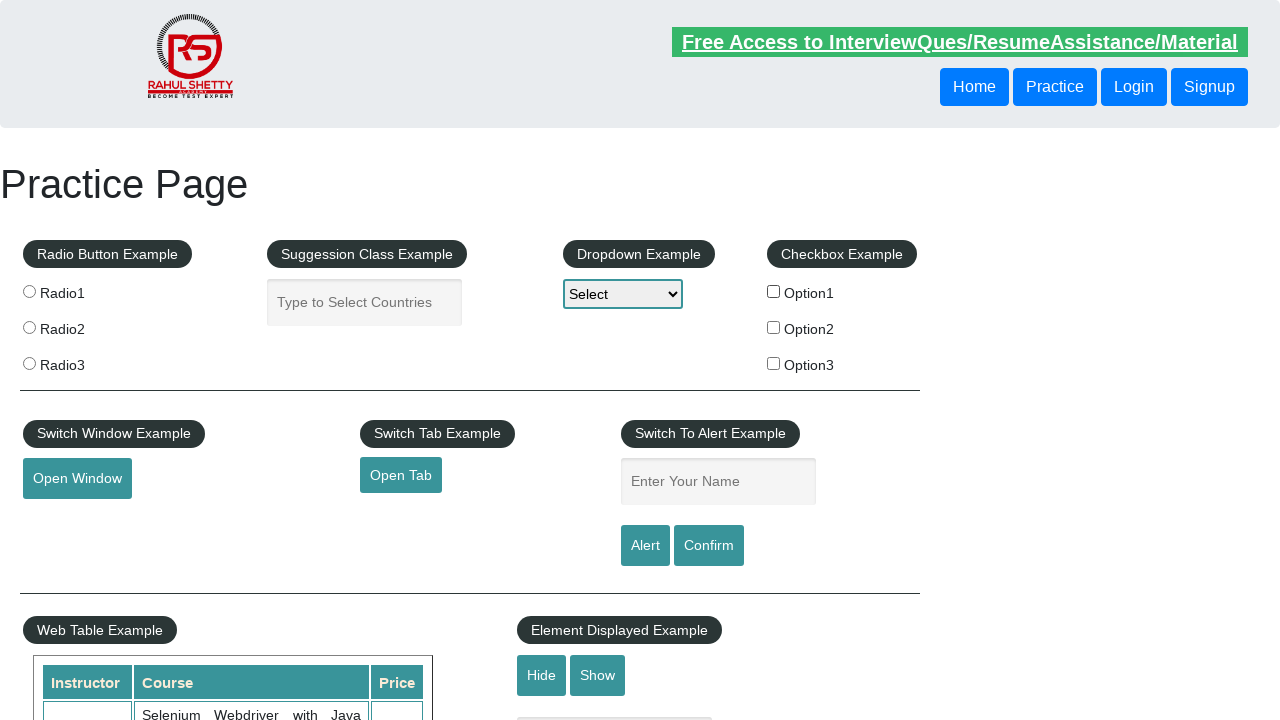

Counted total number of checkboxes: 3
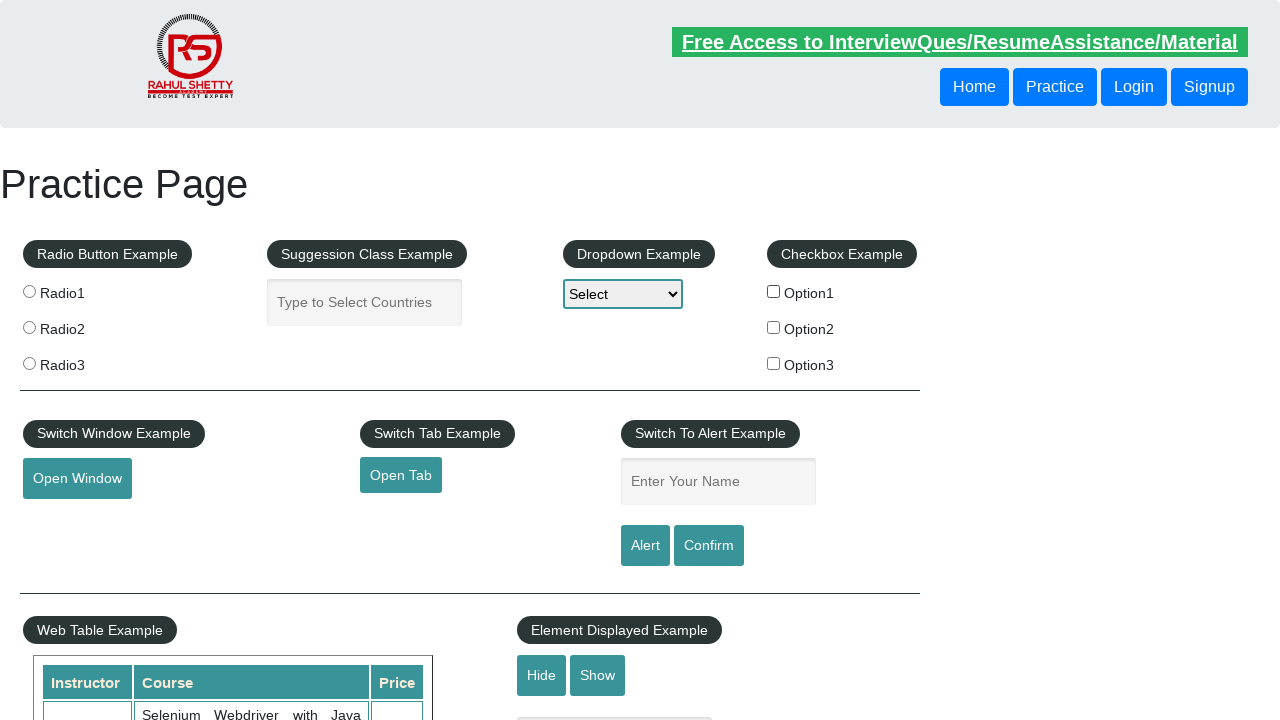

Printed checkbox count result: 3
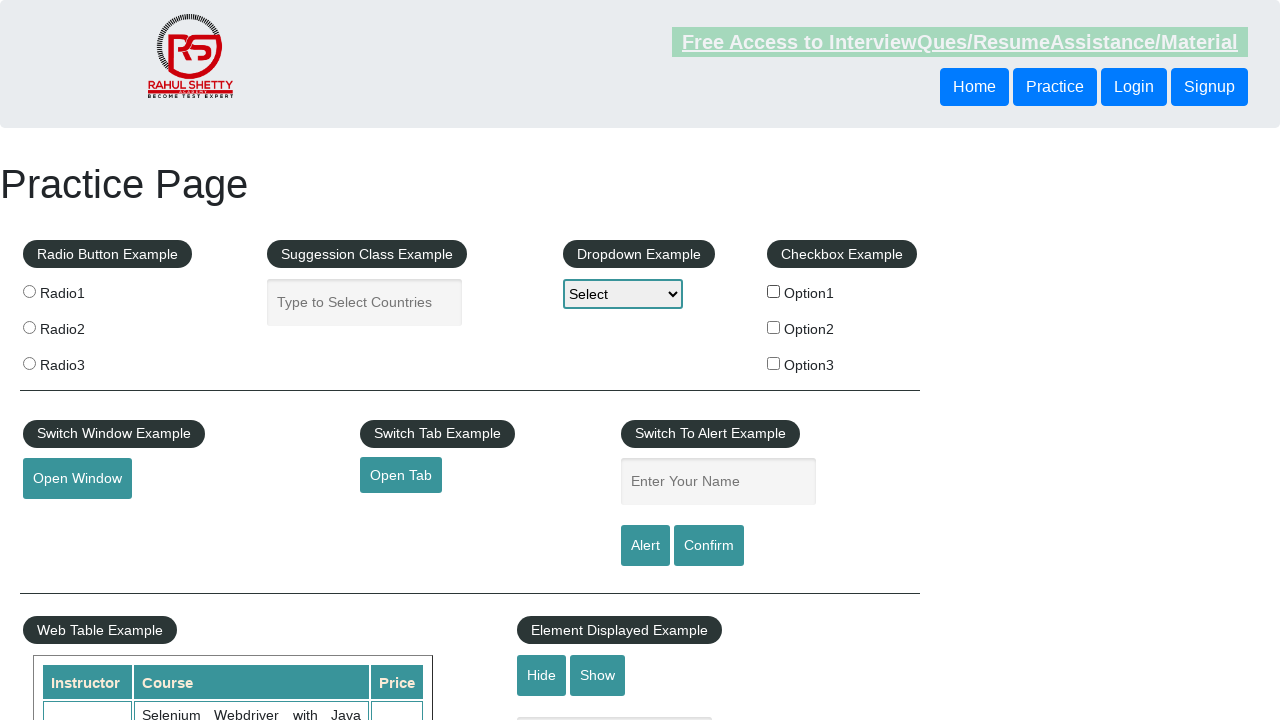

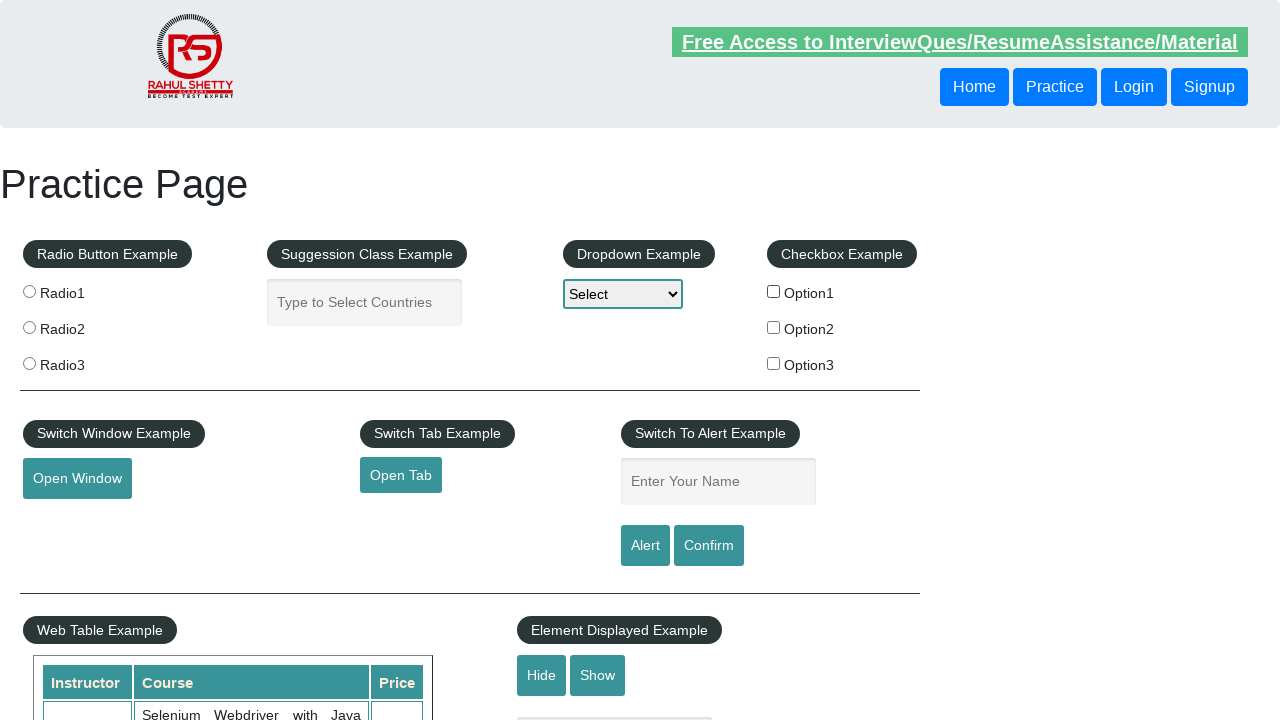